Navigates to a webpage and verifies that anchor links are present on the page

Starting URL: http://www.zlti.com

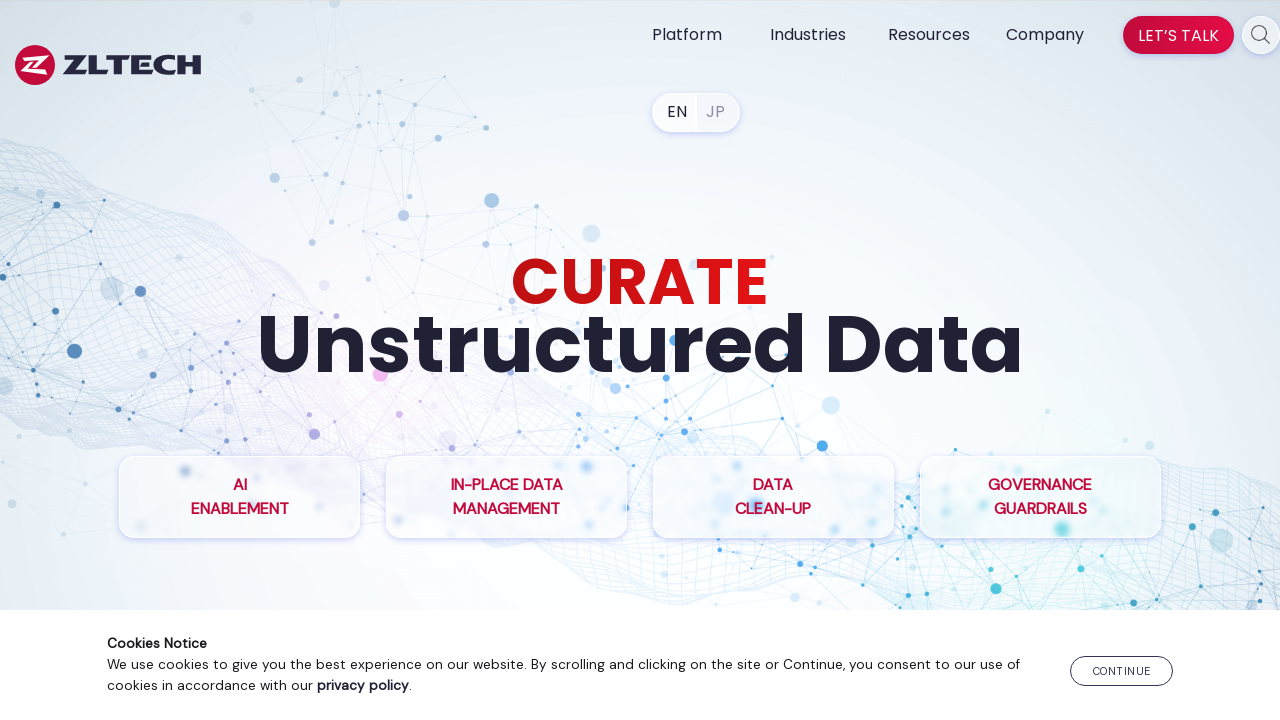

Waited for page to reach domcontentloaded state
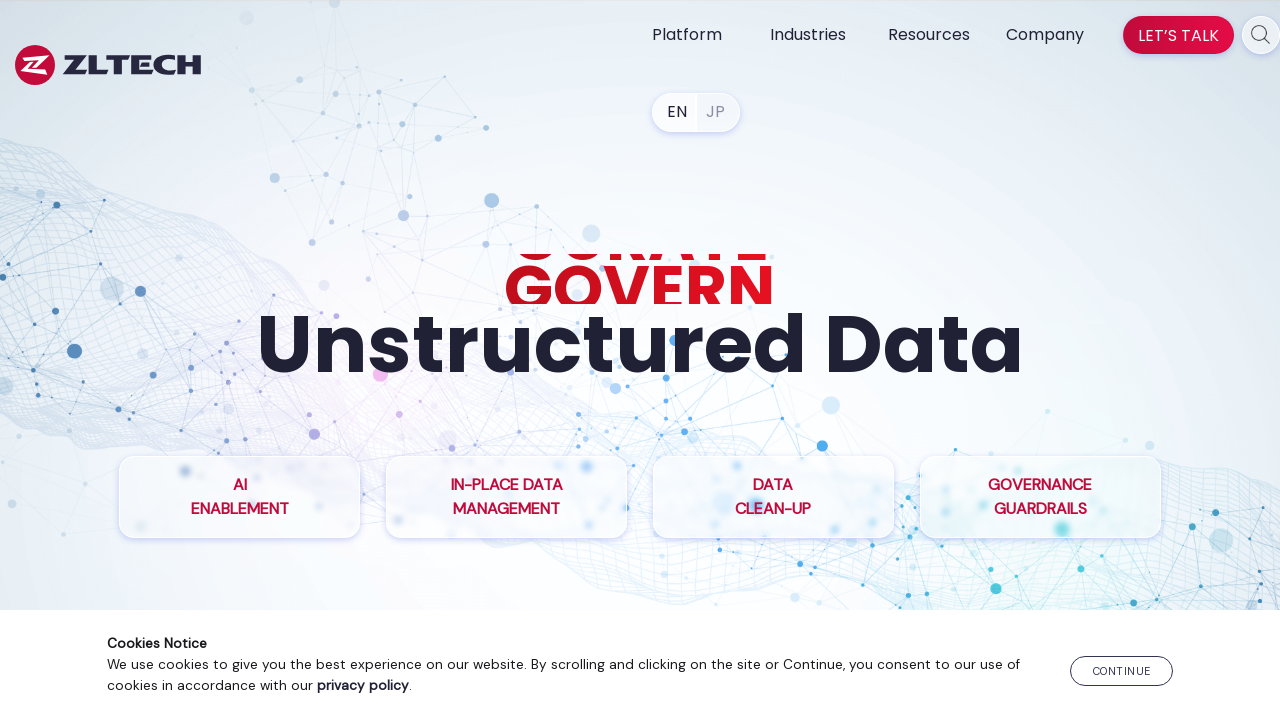

Waited for anchor link selector to be present
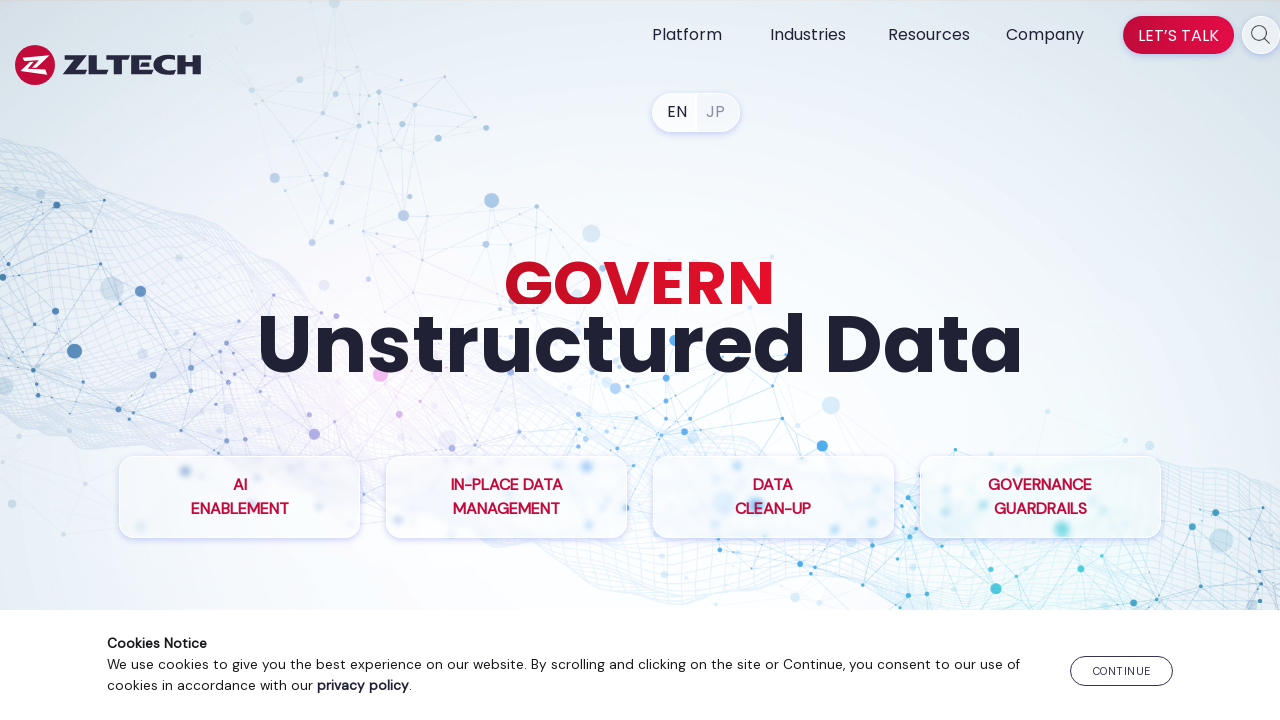

Located all anchor elements on the page
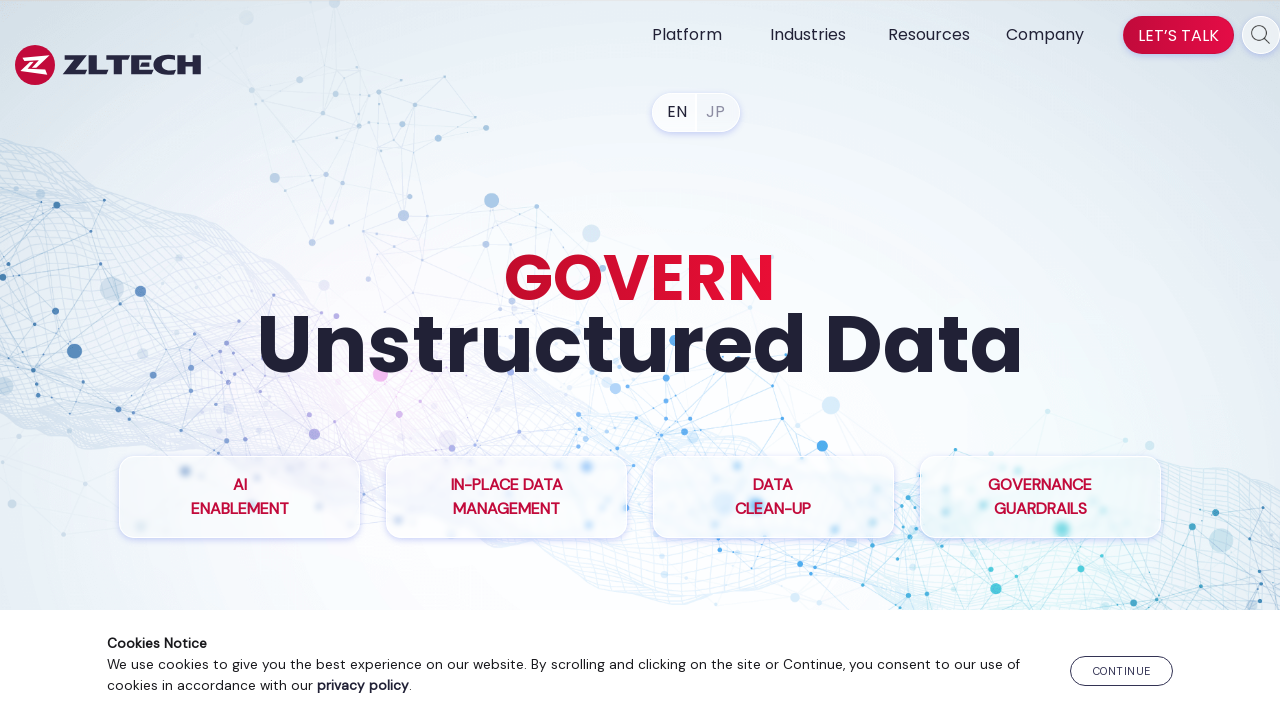

Counted anchor links: 79 links found
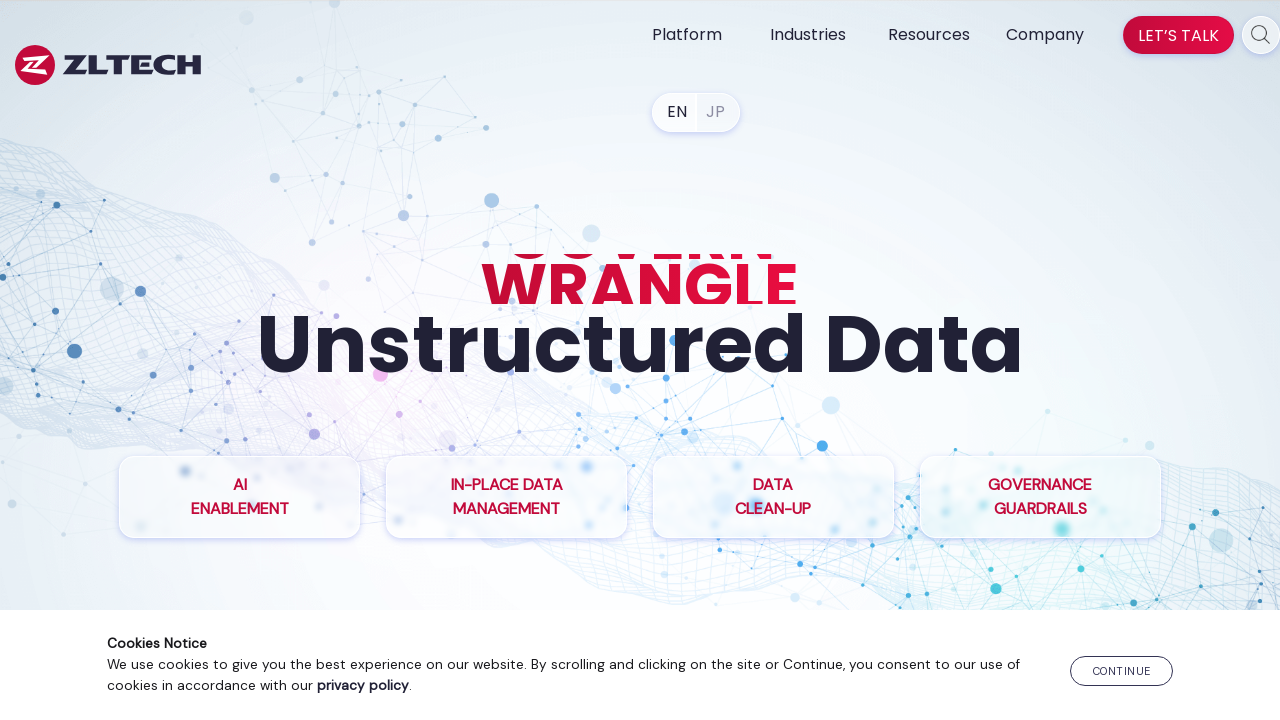

Verified that at least one anchor link exists on the page
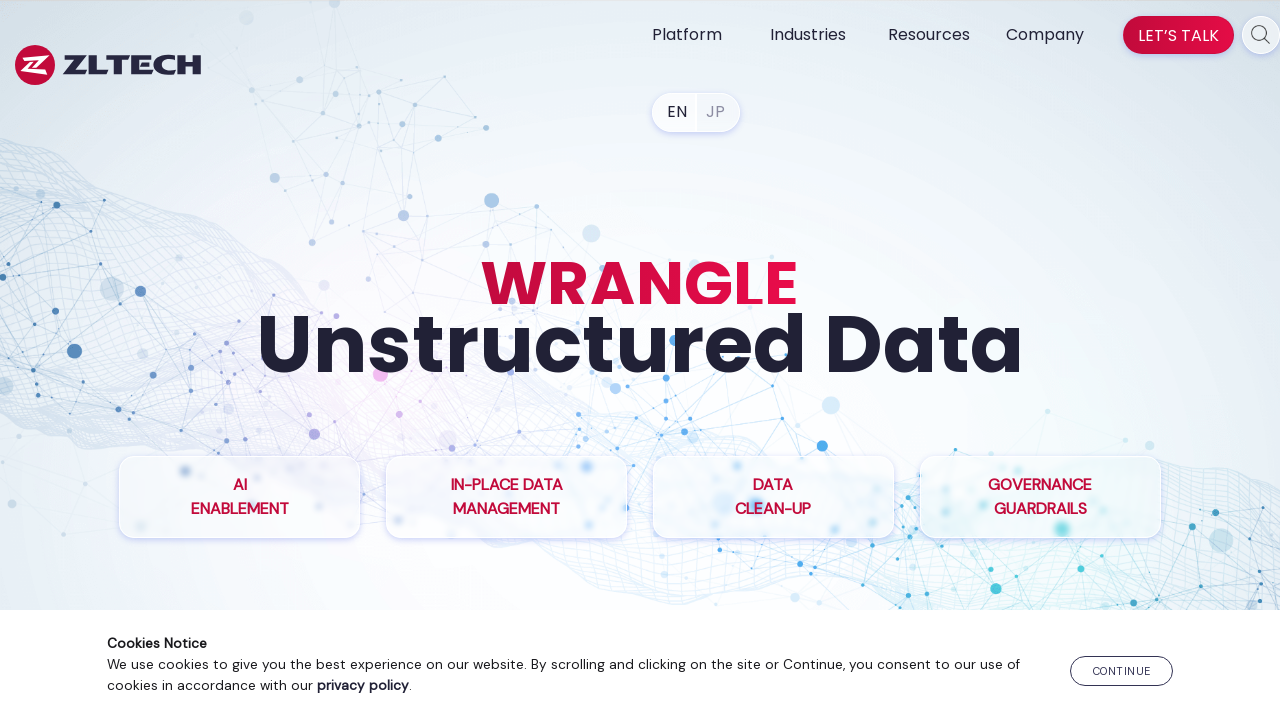

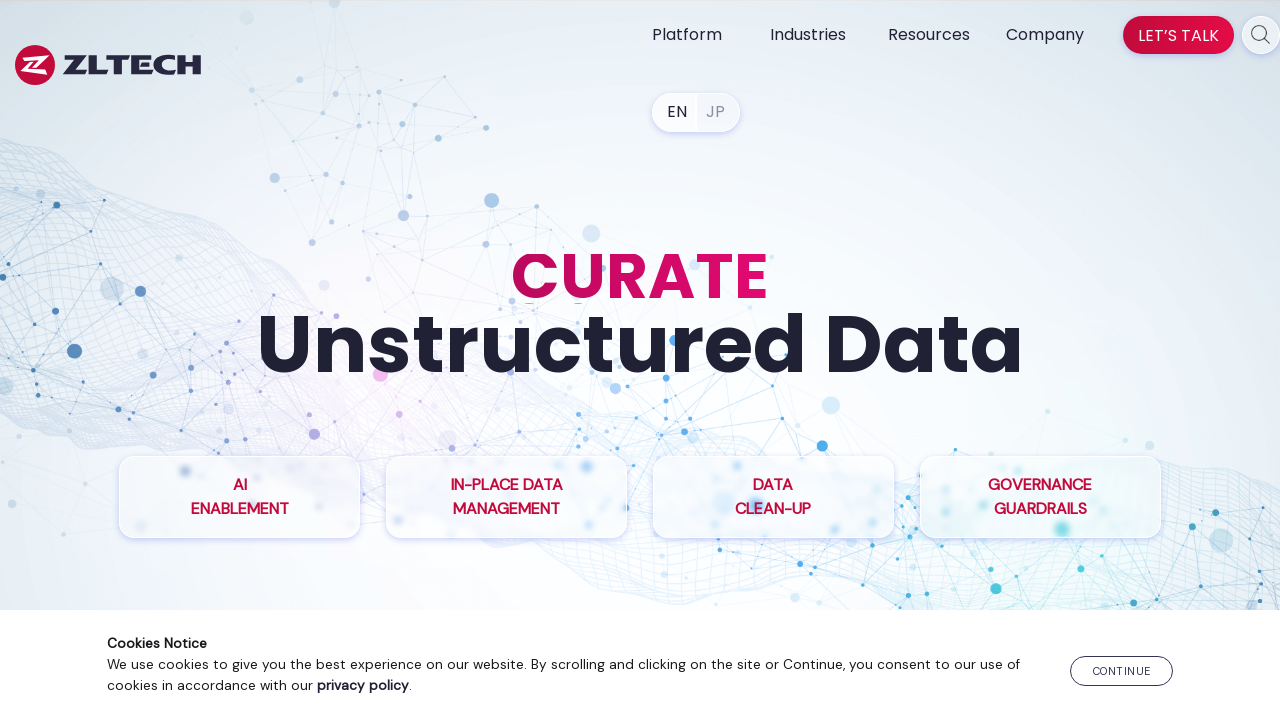